Tests the search functionality by entering a search term and submitting the form

Starting URL: https://www.ifmg.edu.br/sabara

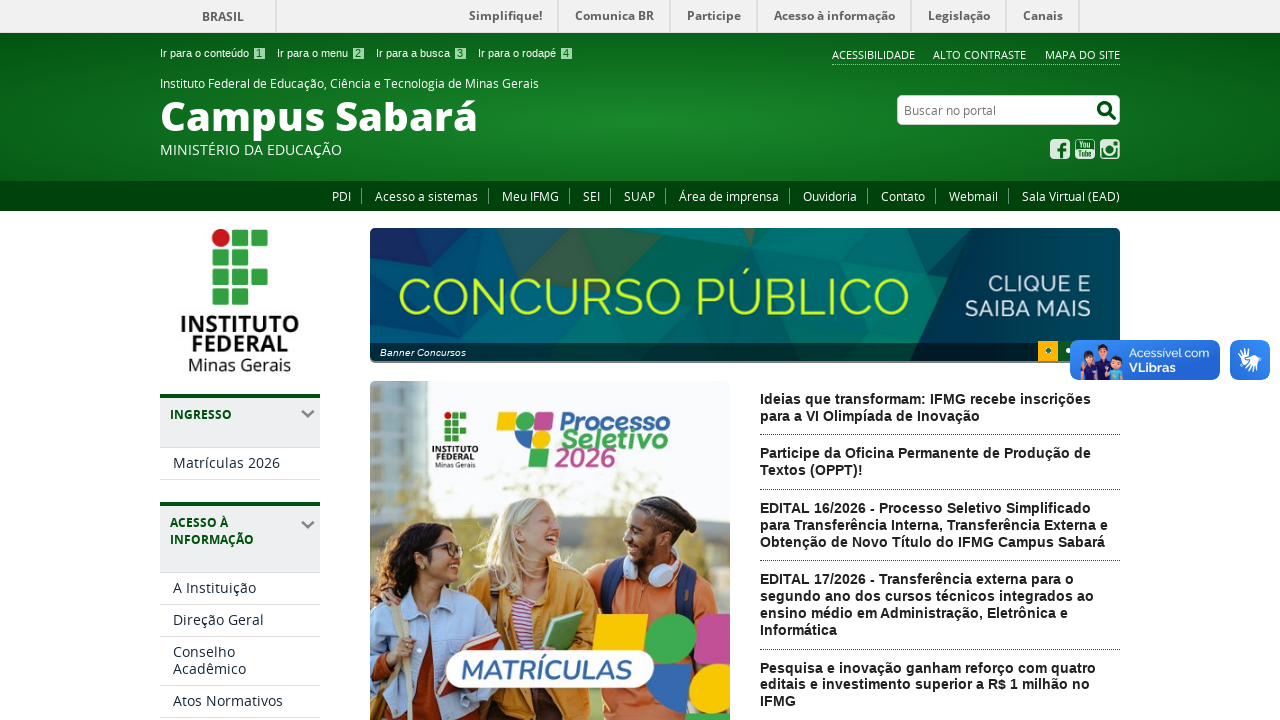

Filled search input field with 'meuifmg' on input[name='SearchableText']
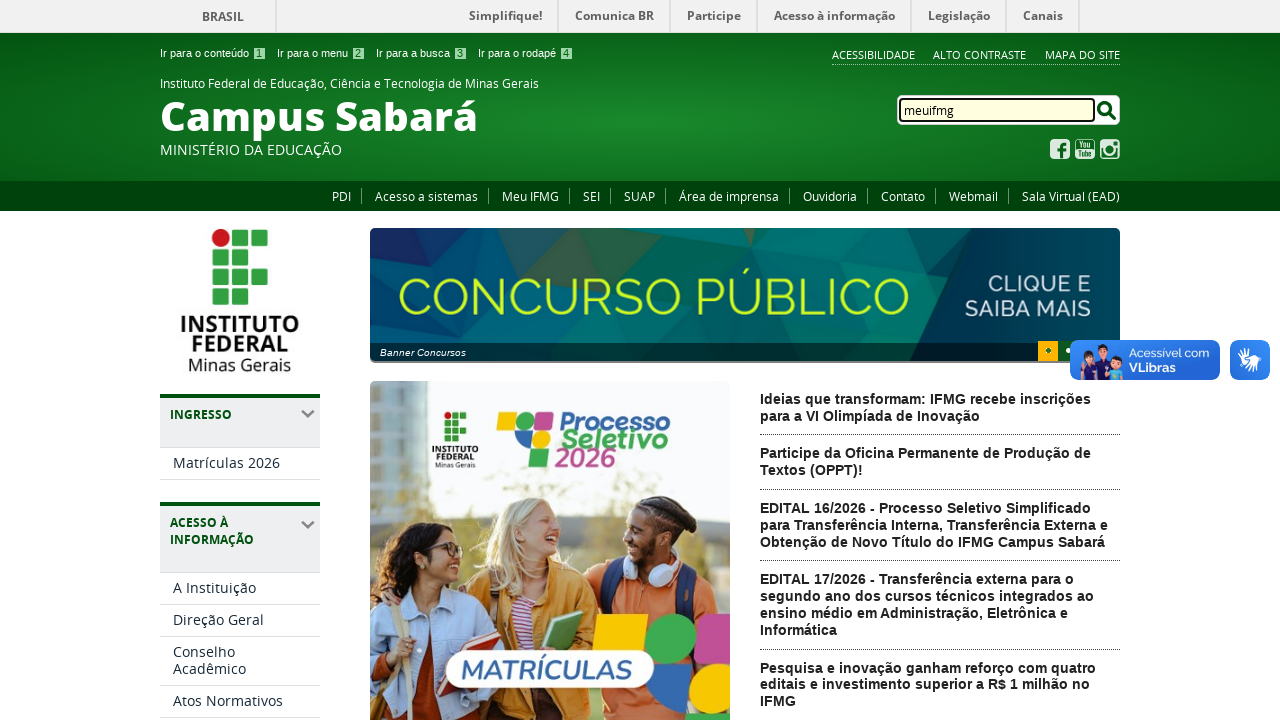

Pressed Enter to submit search form on input[name='SearchableText']
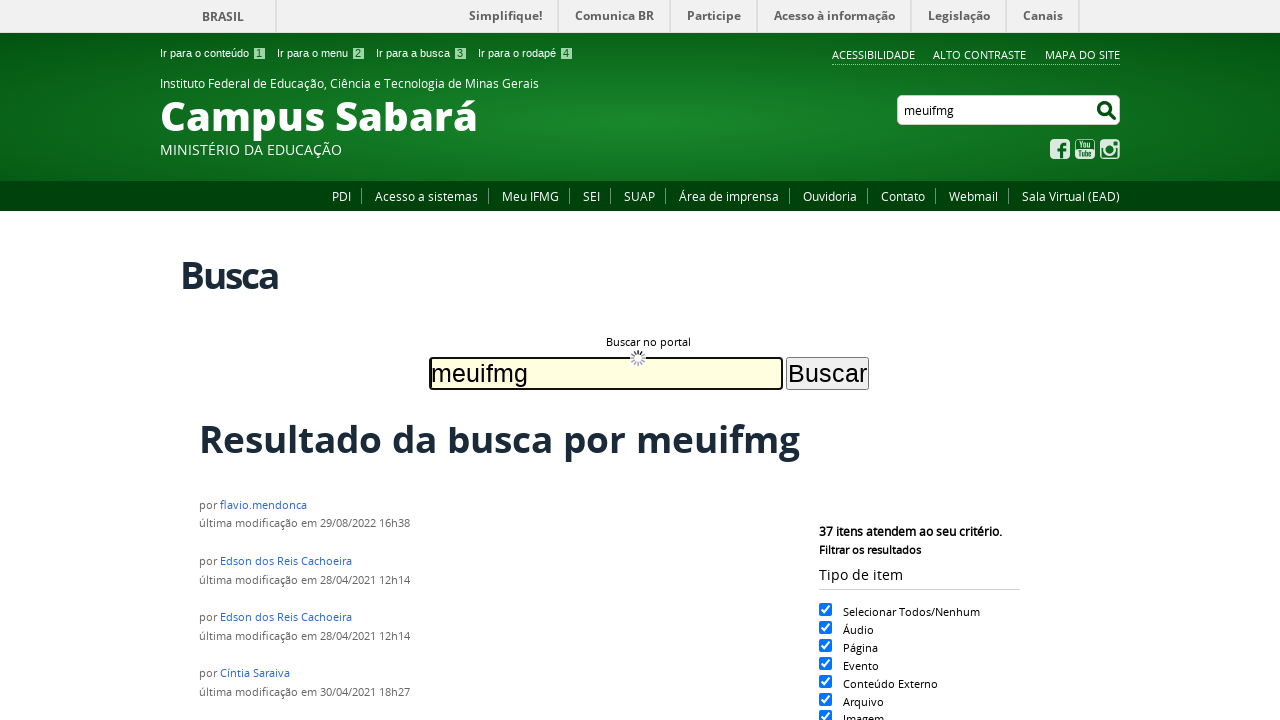

Search results page loaded successfully
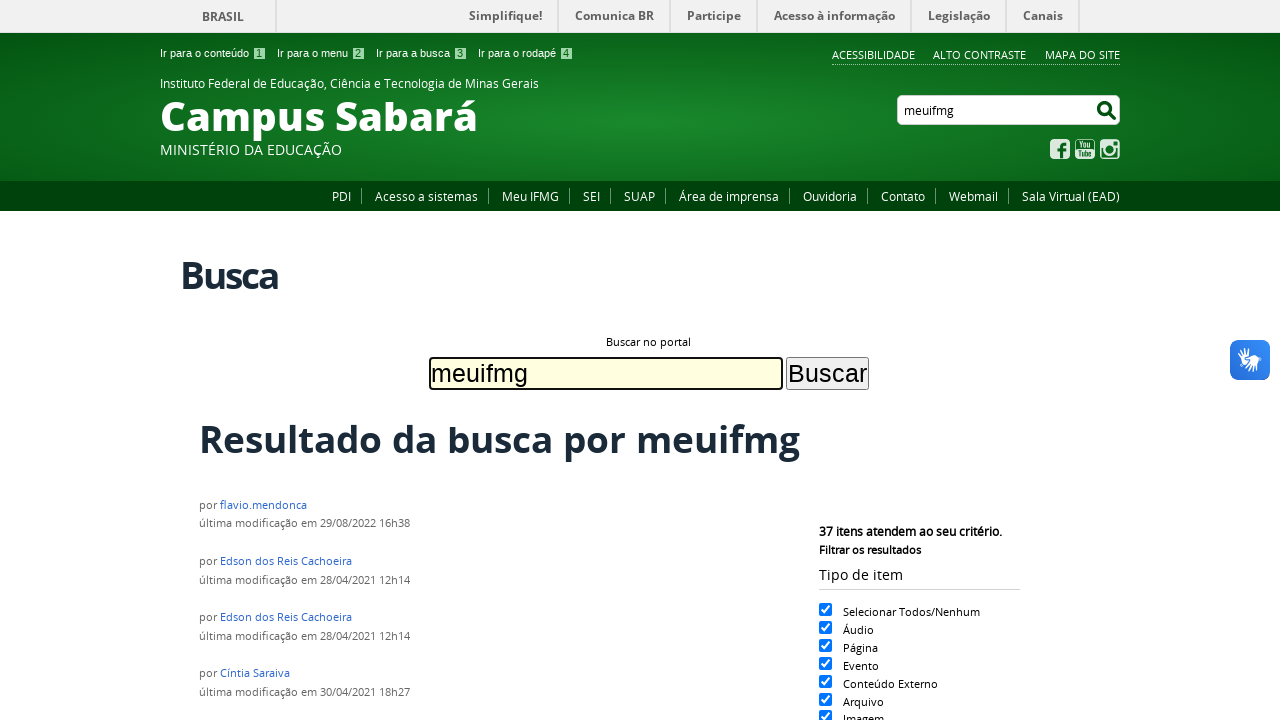

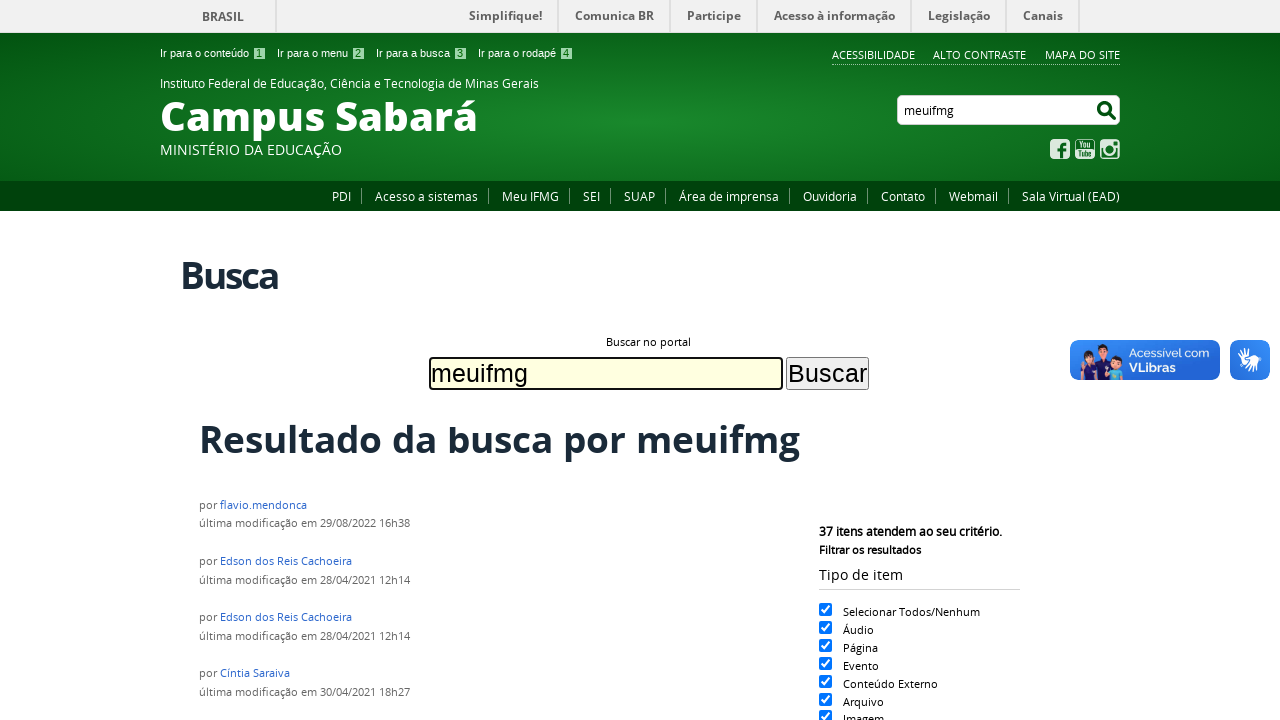